Tests right-click context menu functionality by performing a context click on a designated area, verifying the alert message, then navigating to a new window via link click and verifying the page content

Starting URL: https://the-internet.herokuapp.com/context_menu

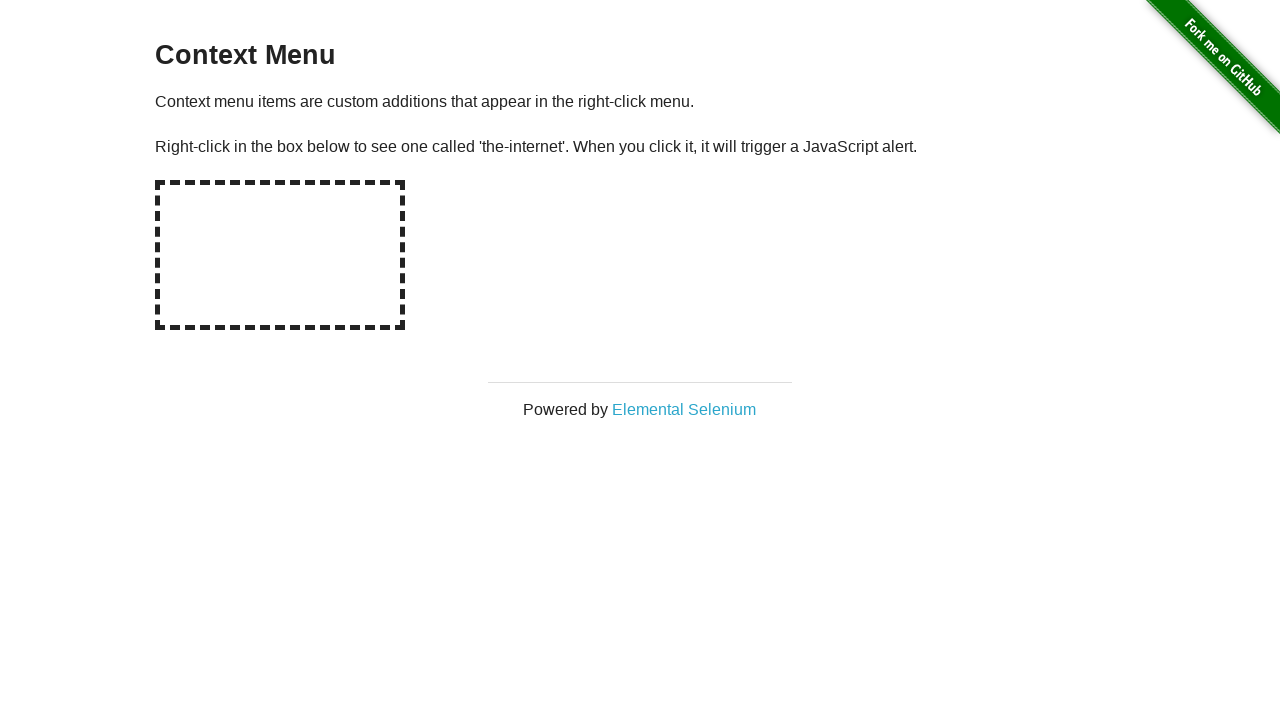

Right-clicked on hot-spot area to trigger context menu at (280, 255) on #hot-spot
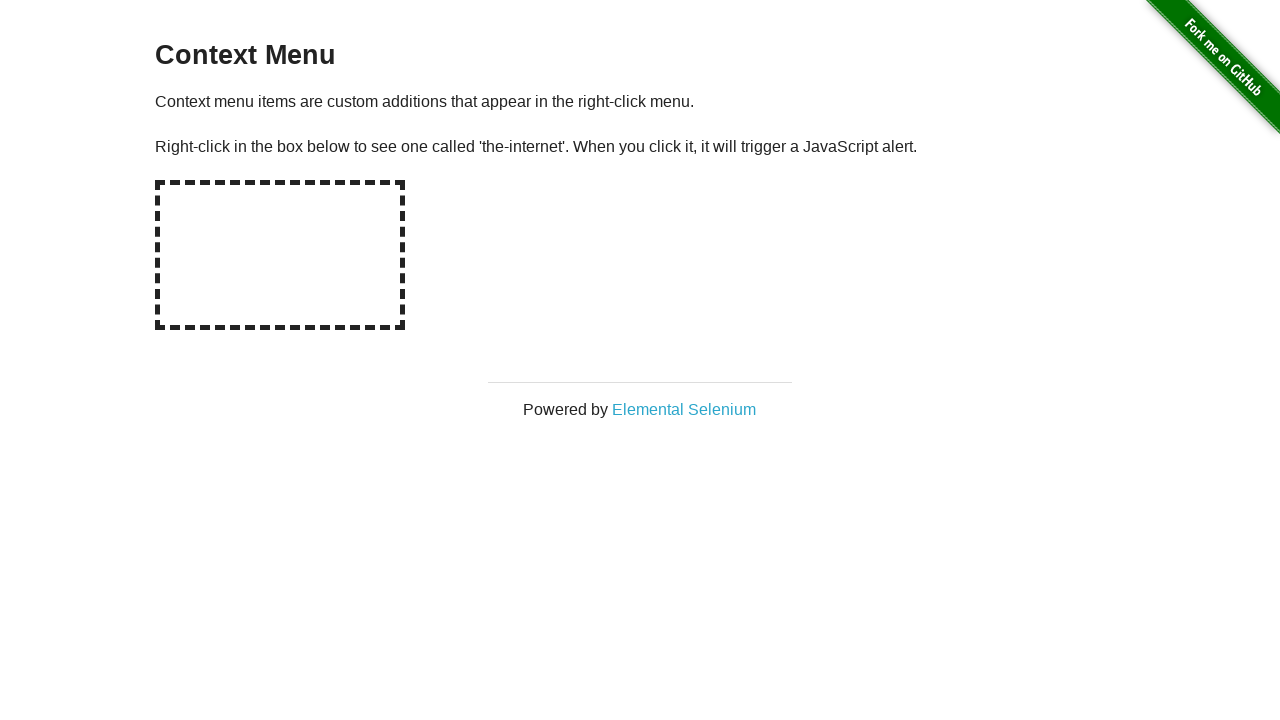

Set up dialog handler to capture and accept alert
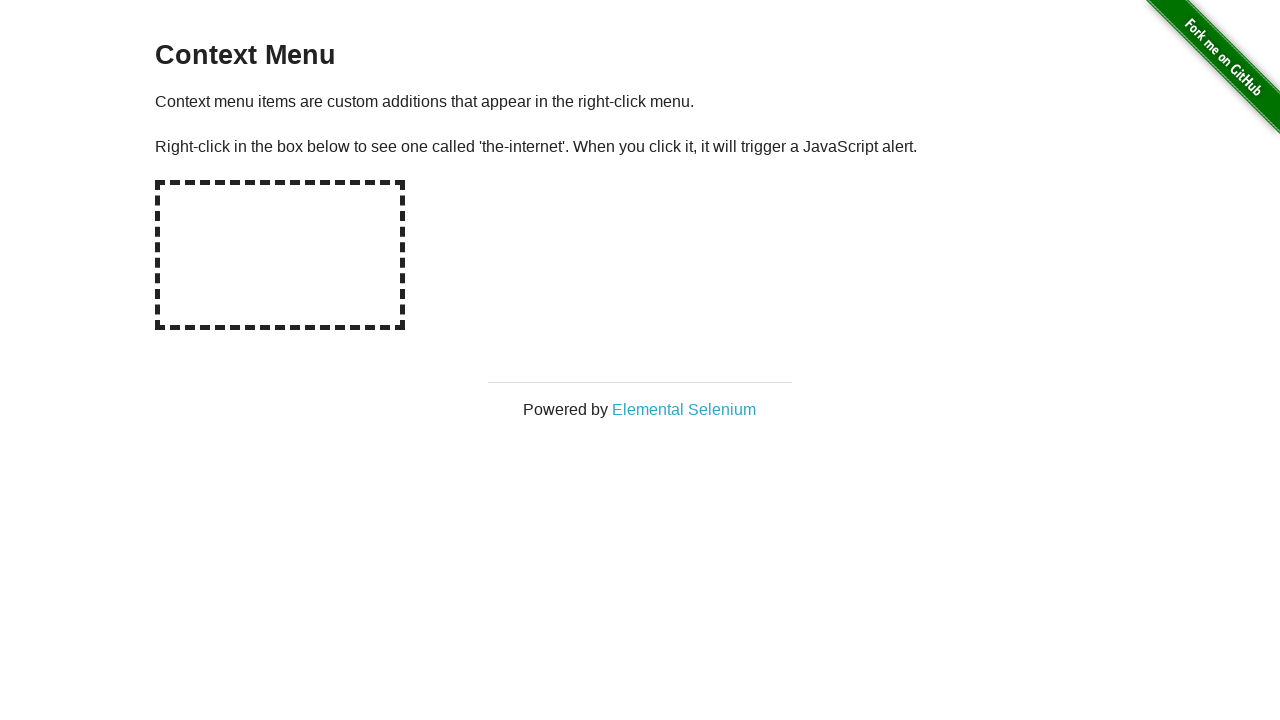

Right-clicked on hot-spot again to trigger alert dialog at (280, 255) on #hot-spot
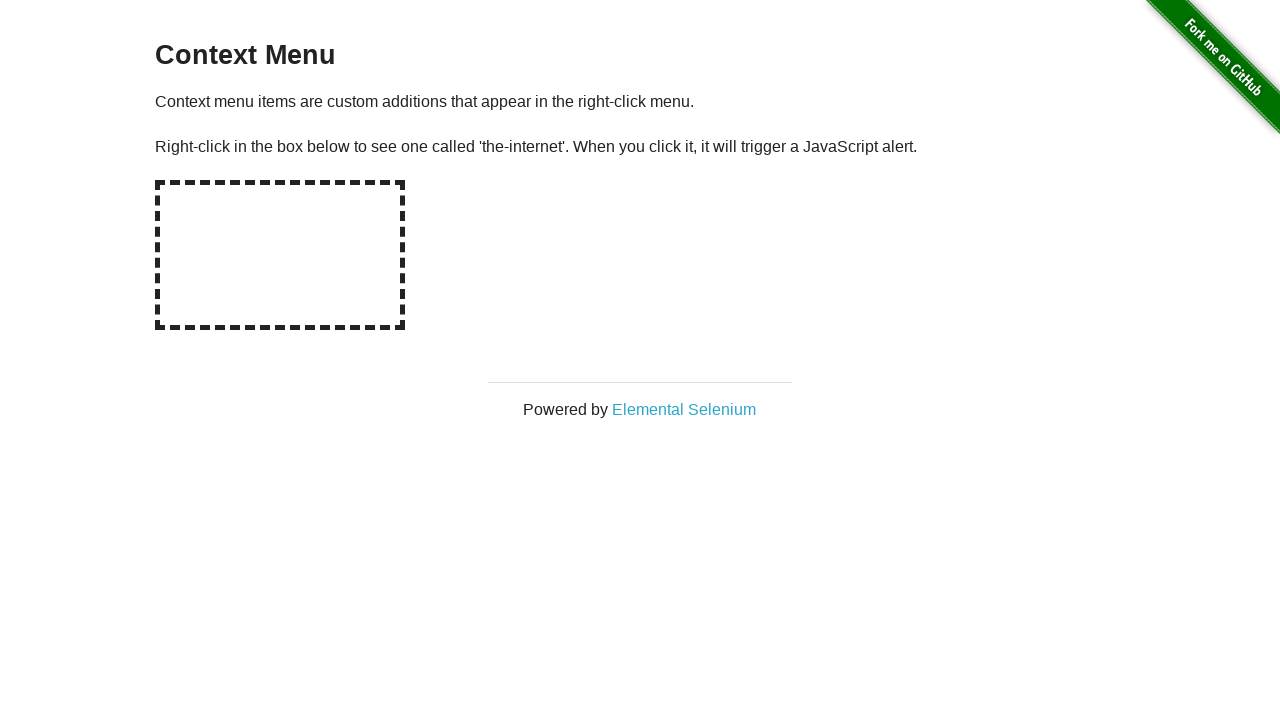

Waited for dialog to be handled
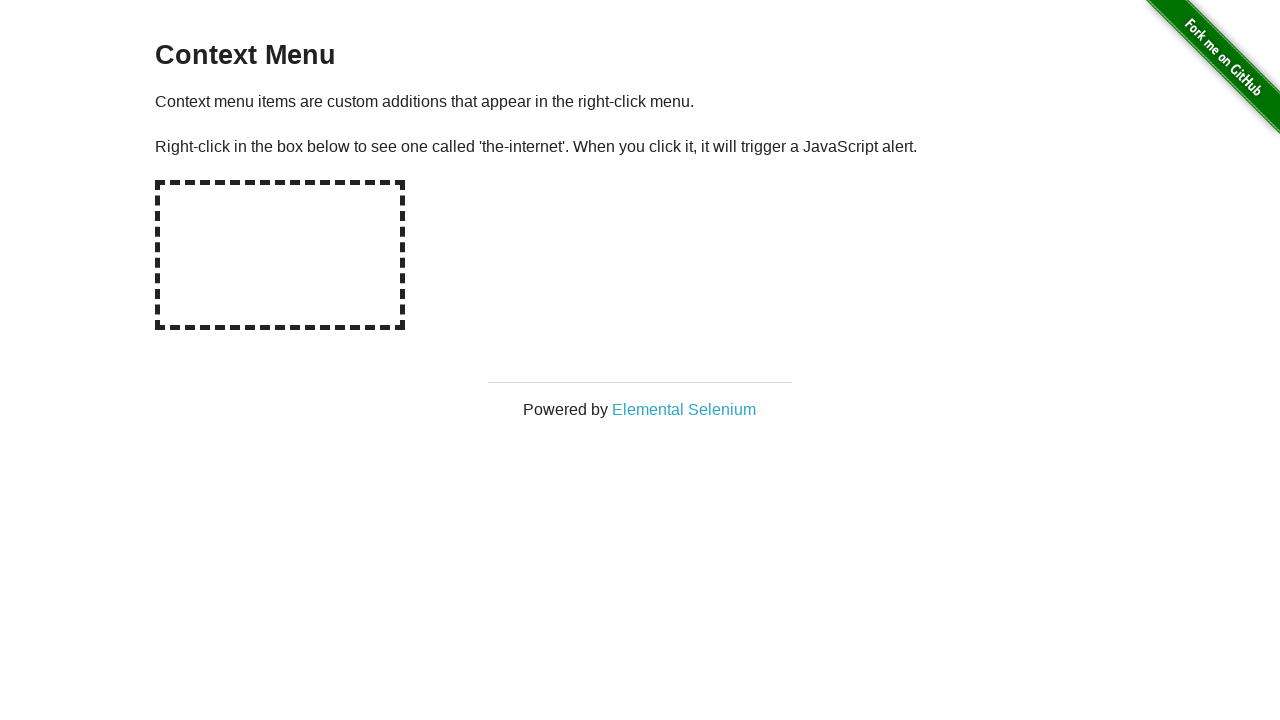

Clicked on 'Elemental Selenium' link to open new page at (684, 409) on text=Elemental Selenium
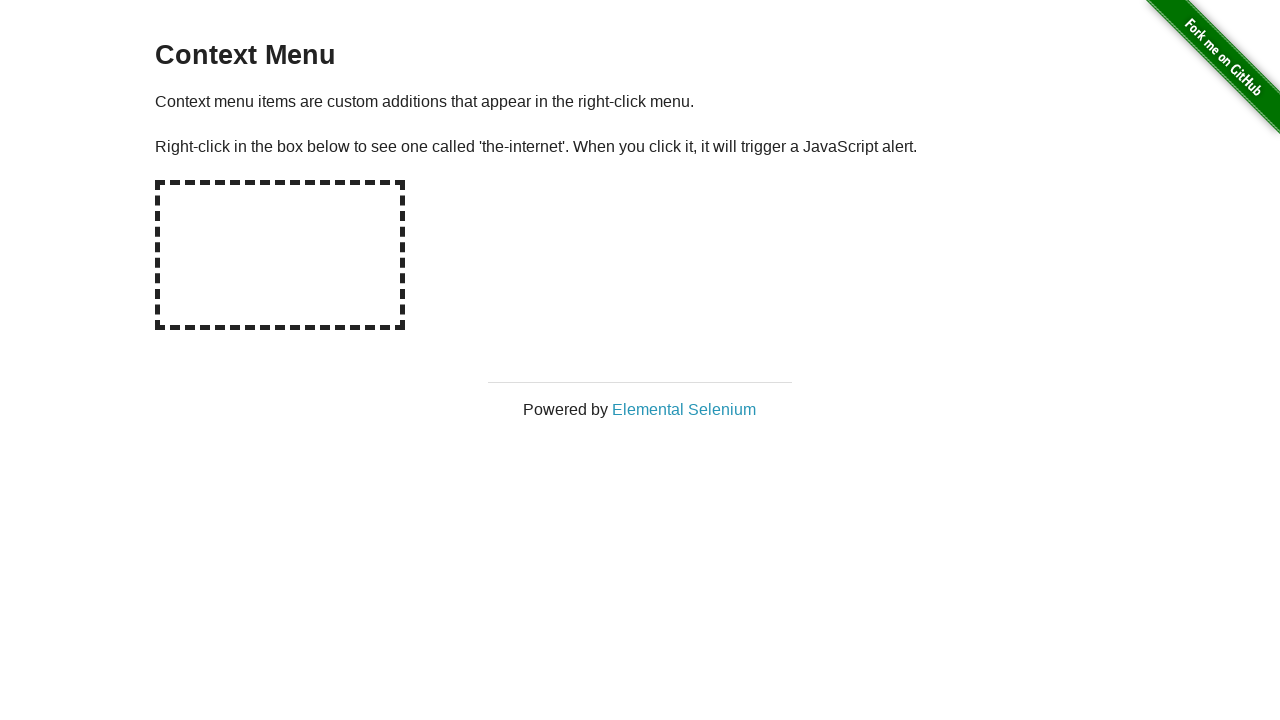

New page loaded and ready
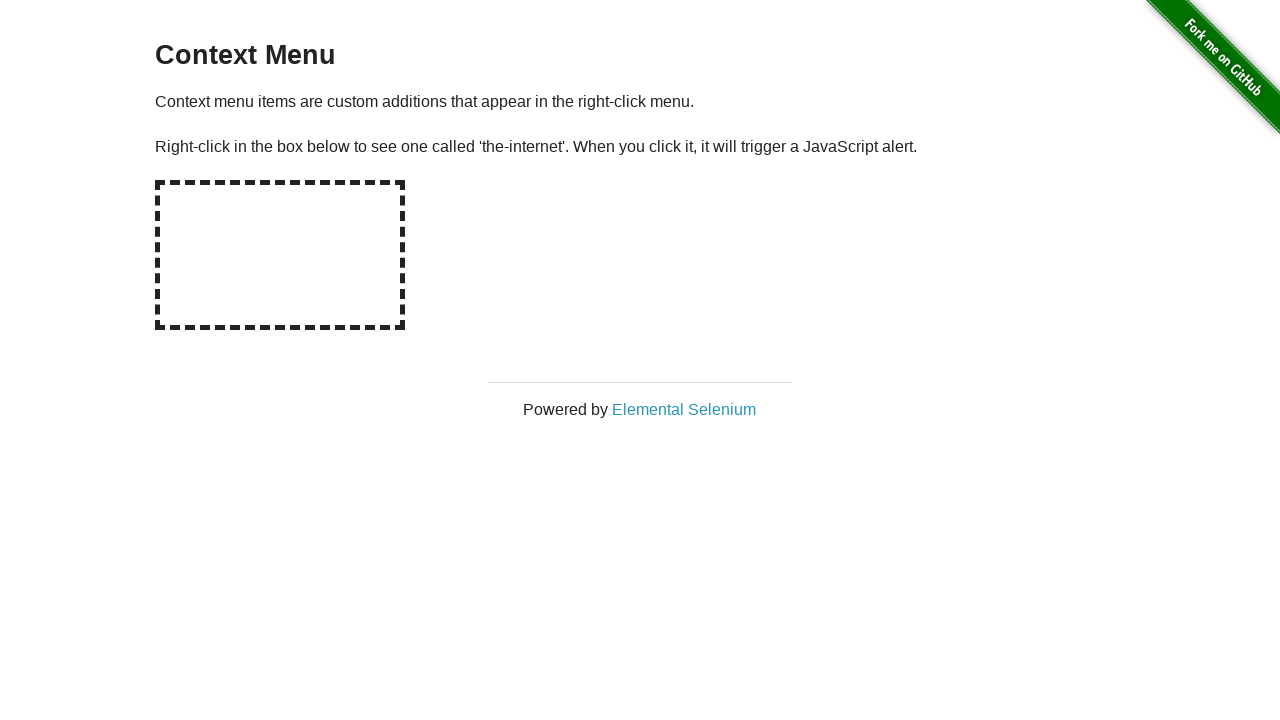

H1 element located and visible on new page
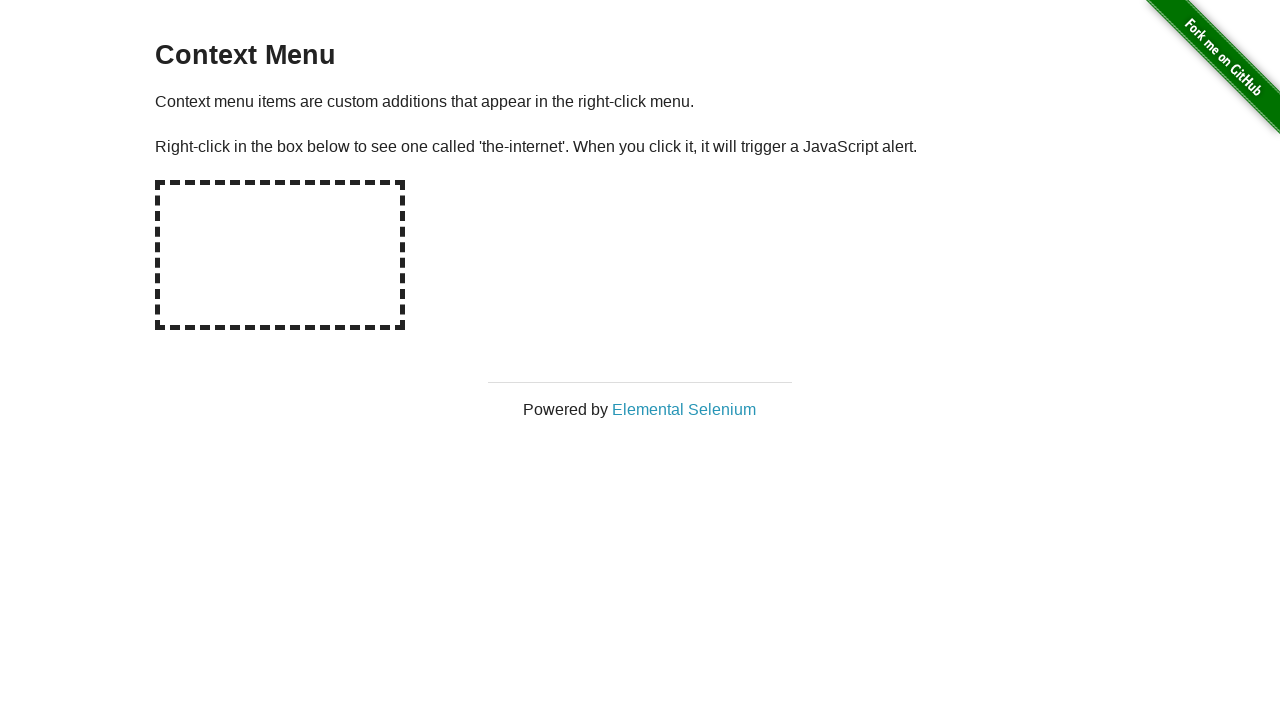

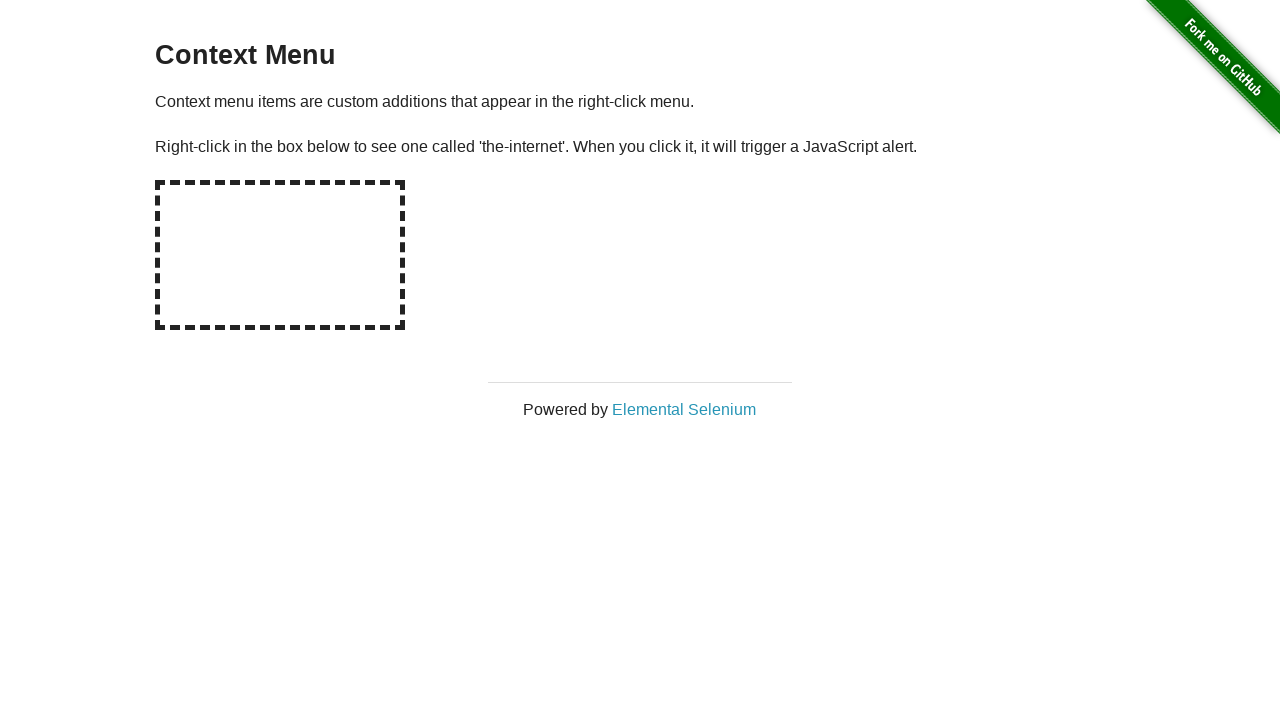